Tests dropdown select functionality by scrolling to the select menu and choosing an option by visible text

Starting URL: https://demoqa.com/select-menu

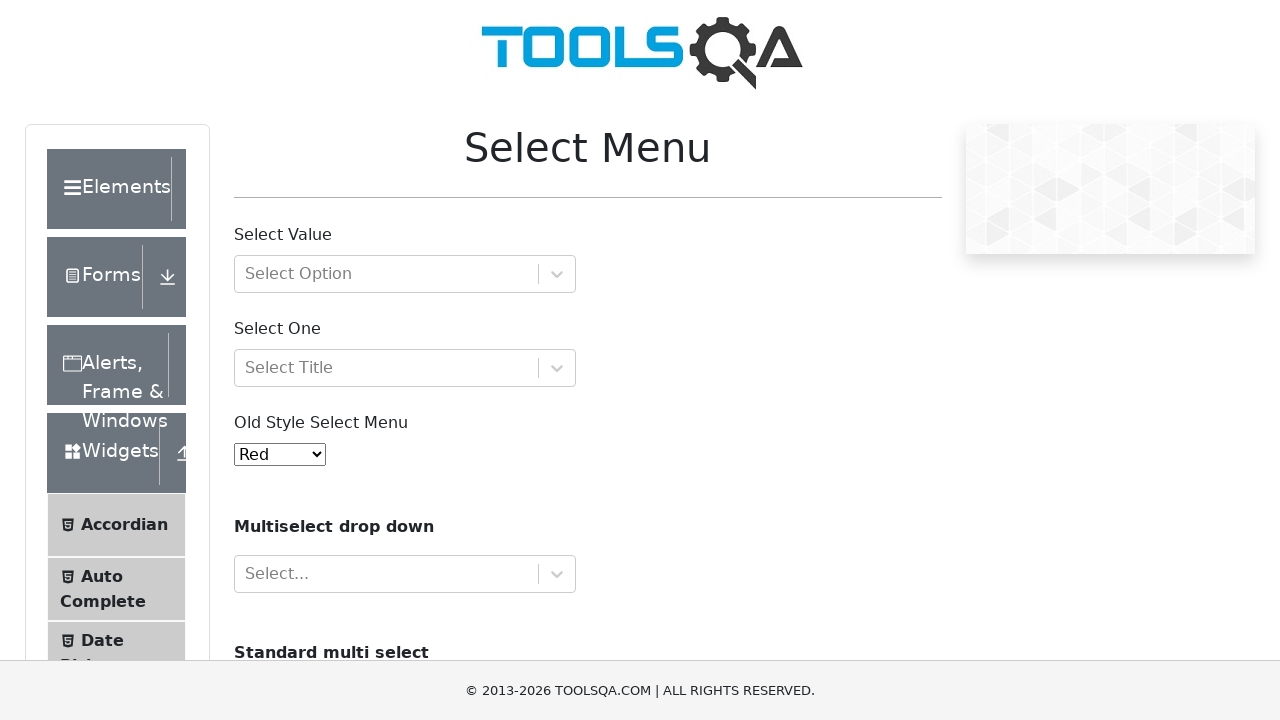

Scrolled down the page by 300 pixels to make the select menu visible
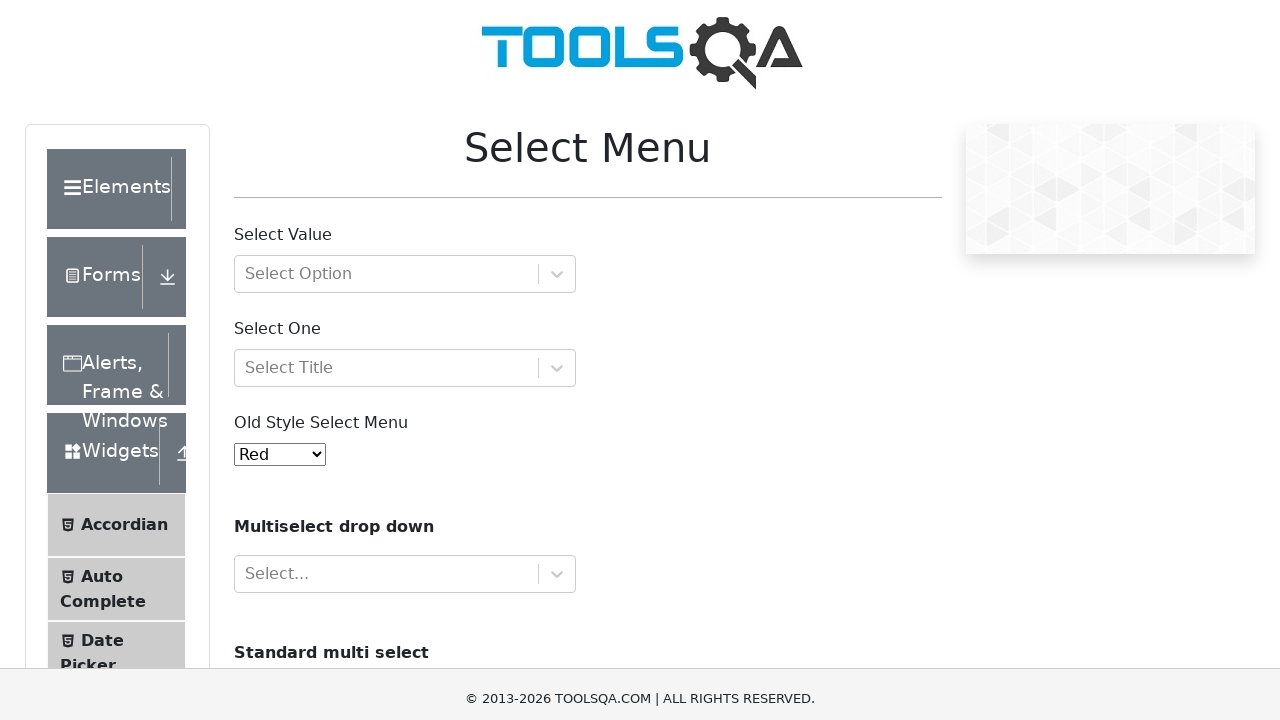

Selected 'Yellow' from the old style select dropdown on #oldSelectMenu
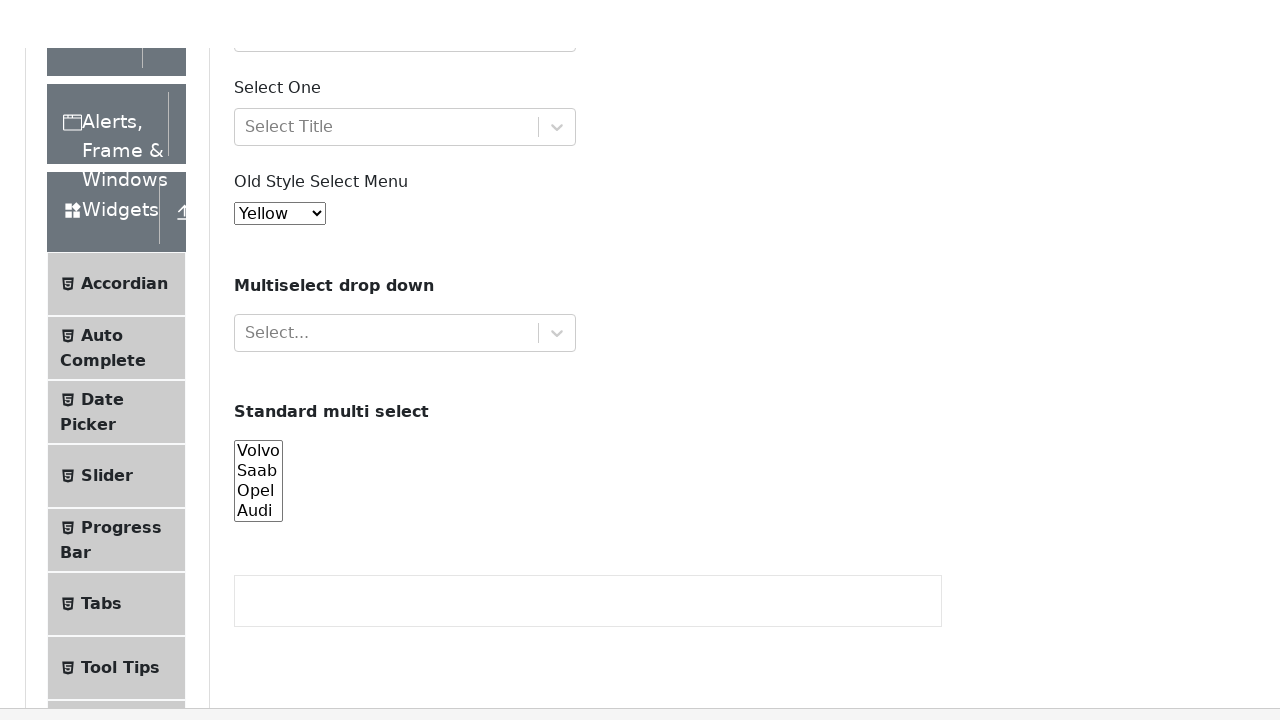

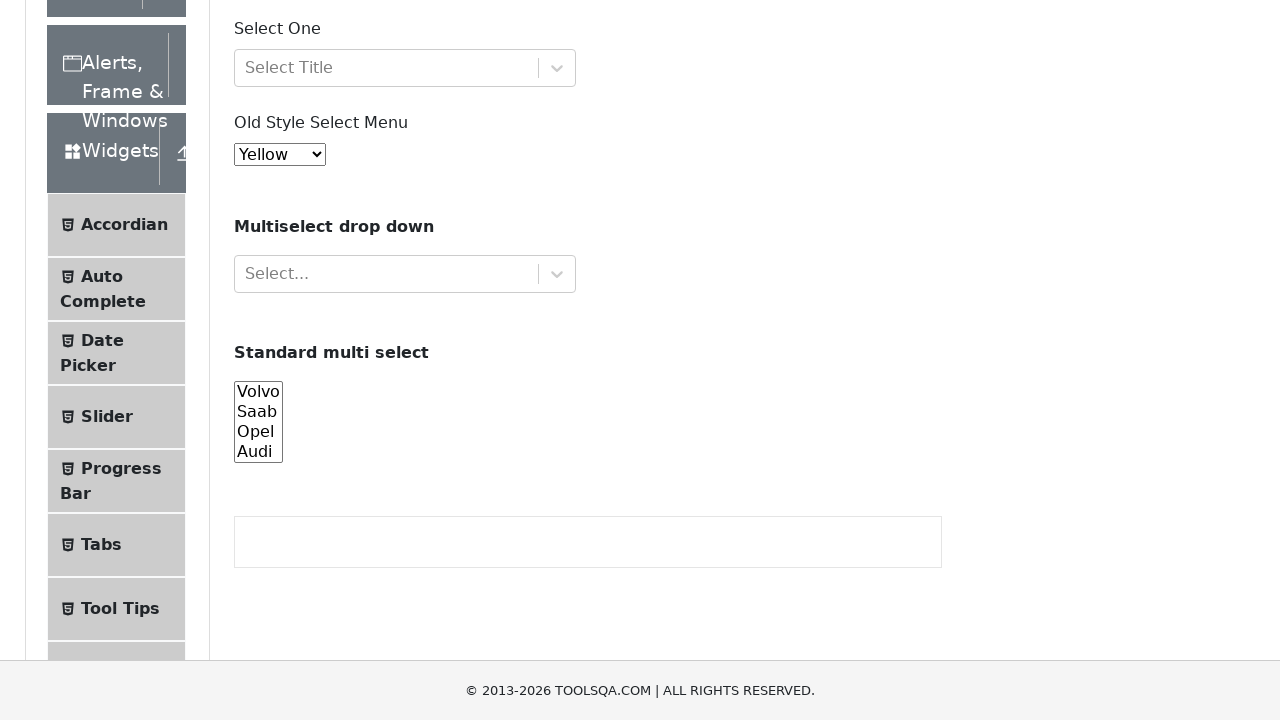